Tests scrolling operations on a practice automation page by scrolling the window down and then scrolling within a fixed-header table element

Starting URL: https://www.rahulshettyacademy.com/AutomationPractice/

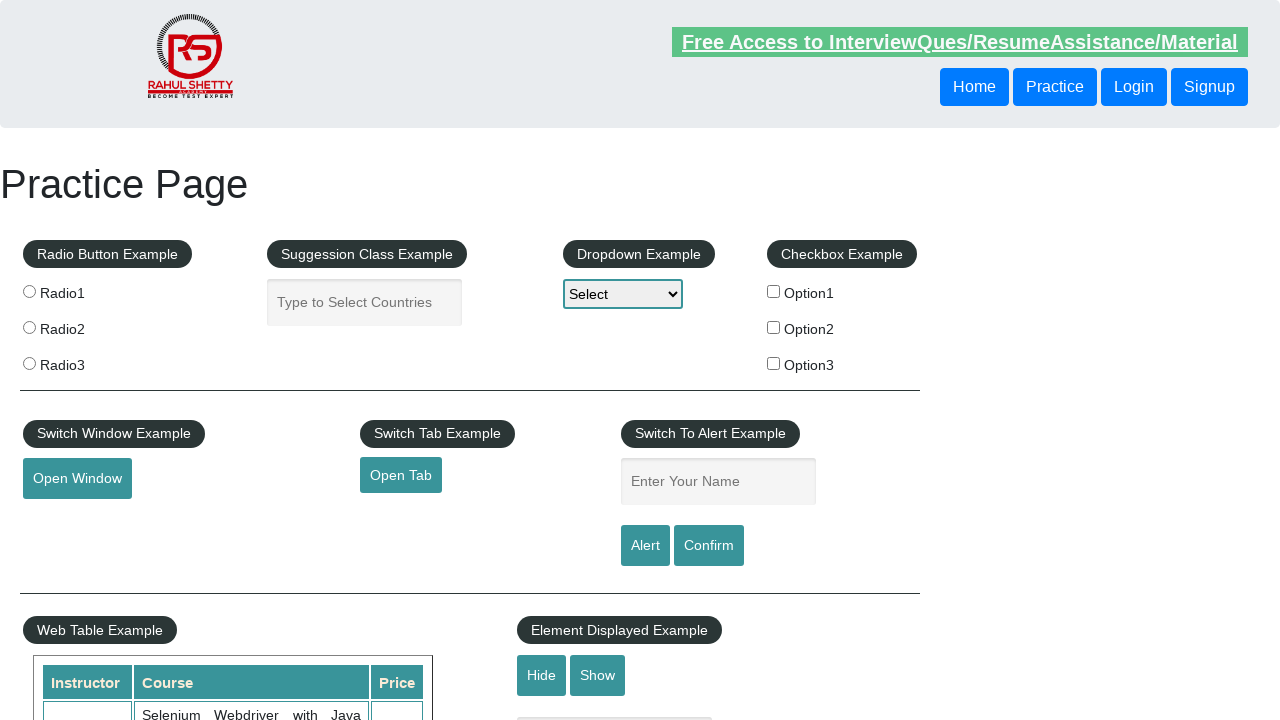

Scrolled window down by 500 pixels
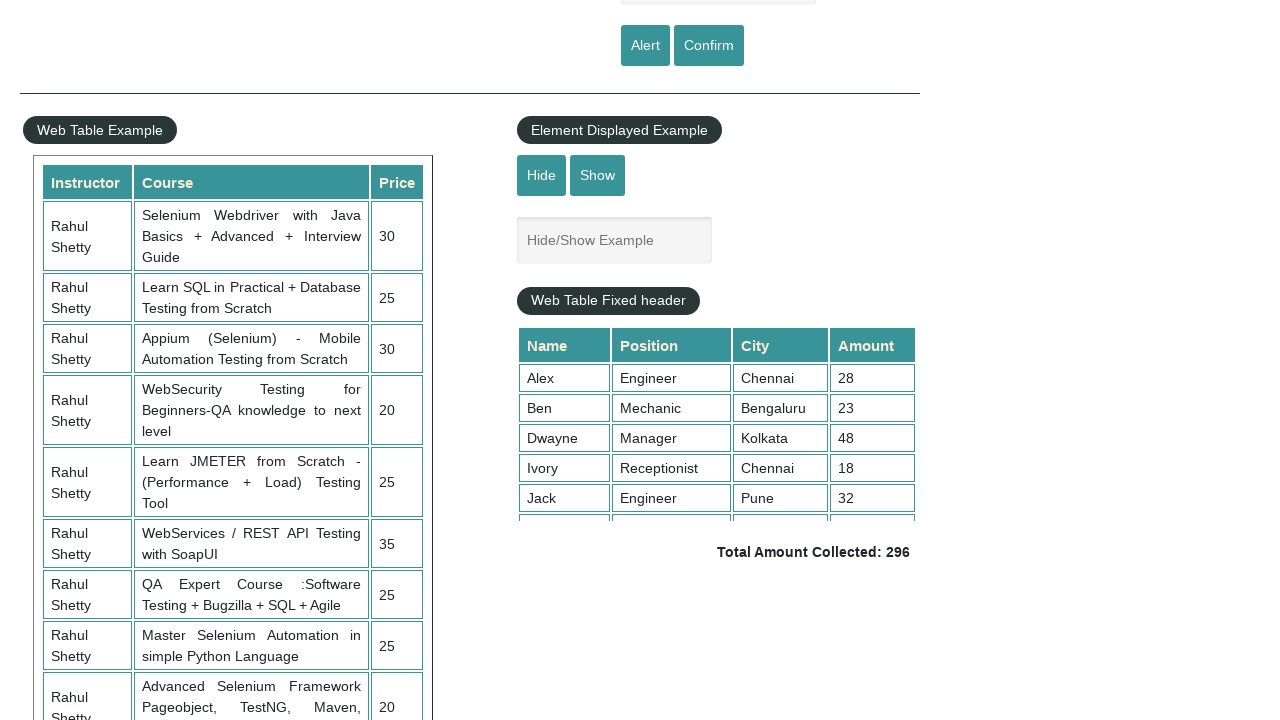

Waited 1000ms for scroll to complete
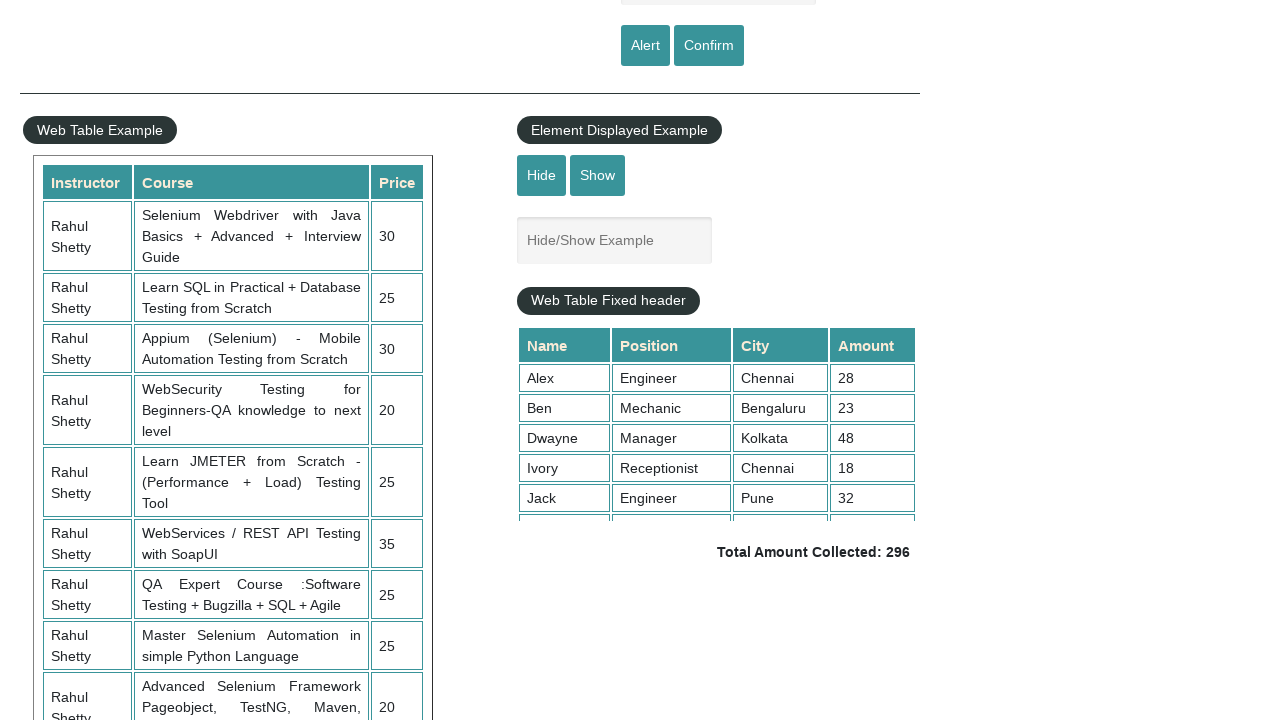

Scrolled within fixed-header table element by 5000 pixels
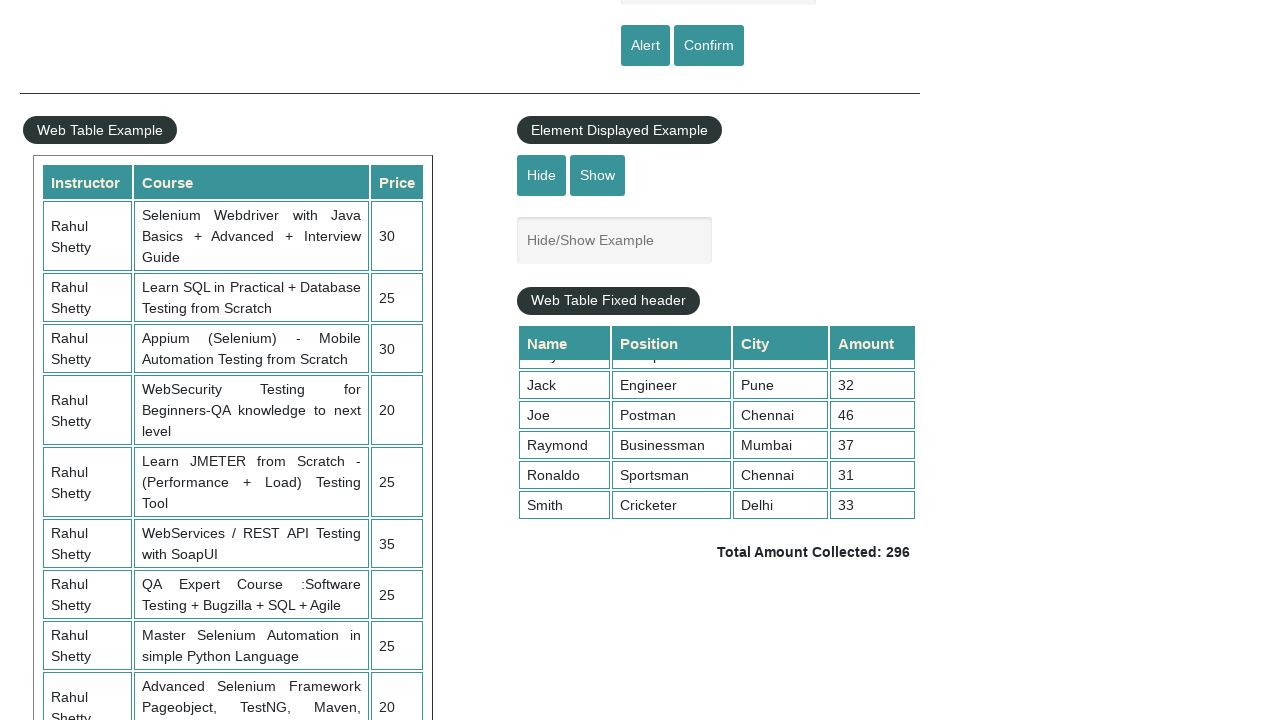

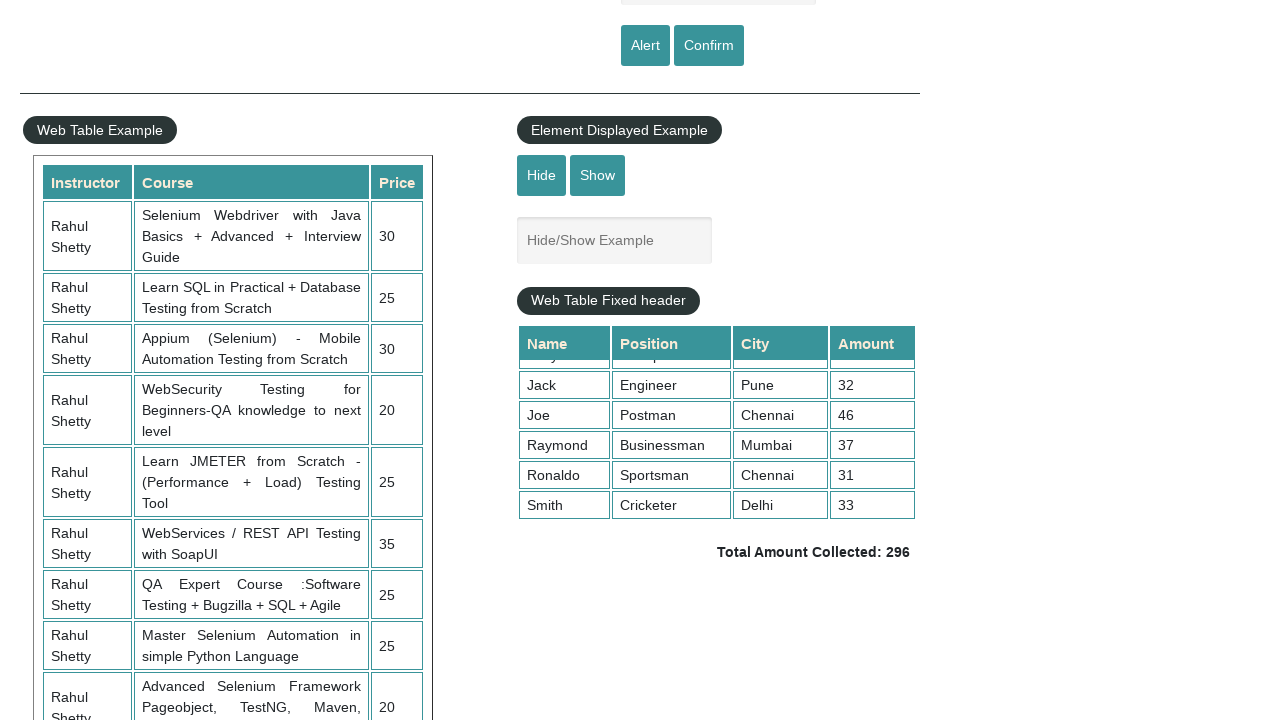